Tests interaction with a page containing a hidden division popup by performing a click action on the page

Starting URL: https://demoapps.qspiders.com/ui/hidden?sublist=0

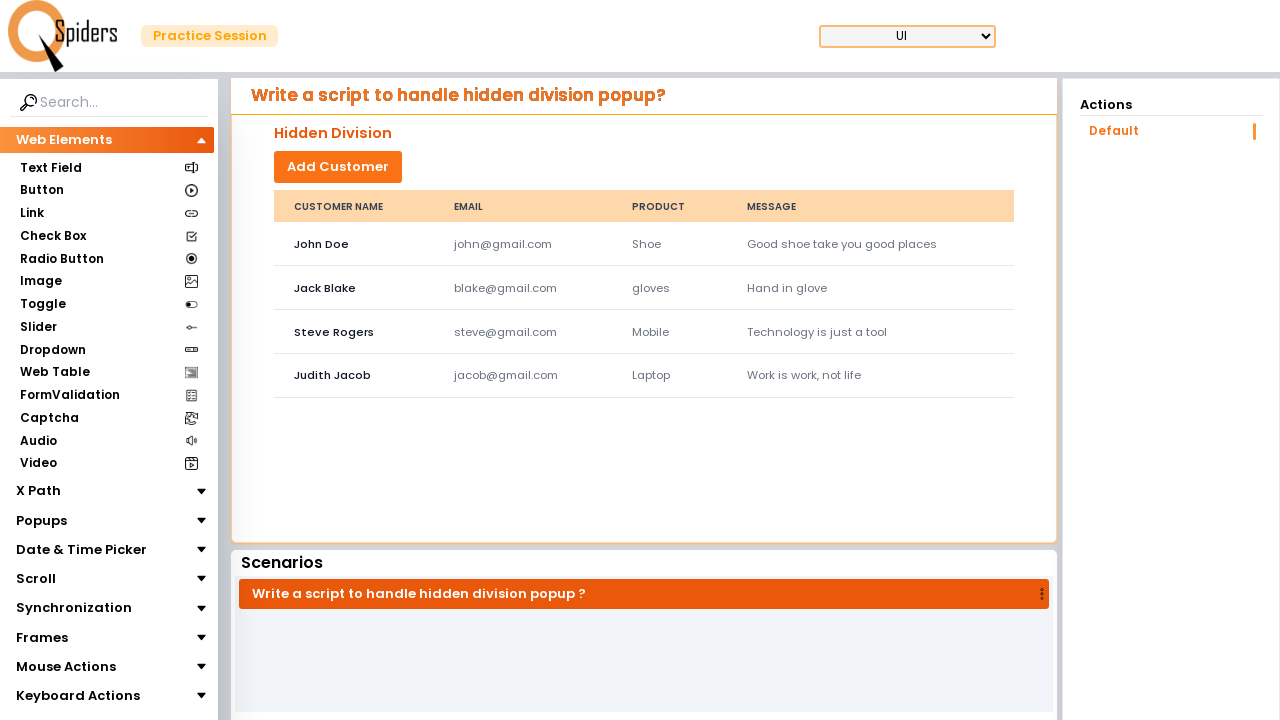

Waited 3 seconds for page to load
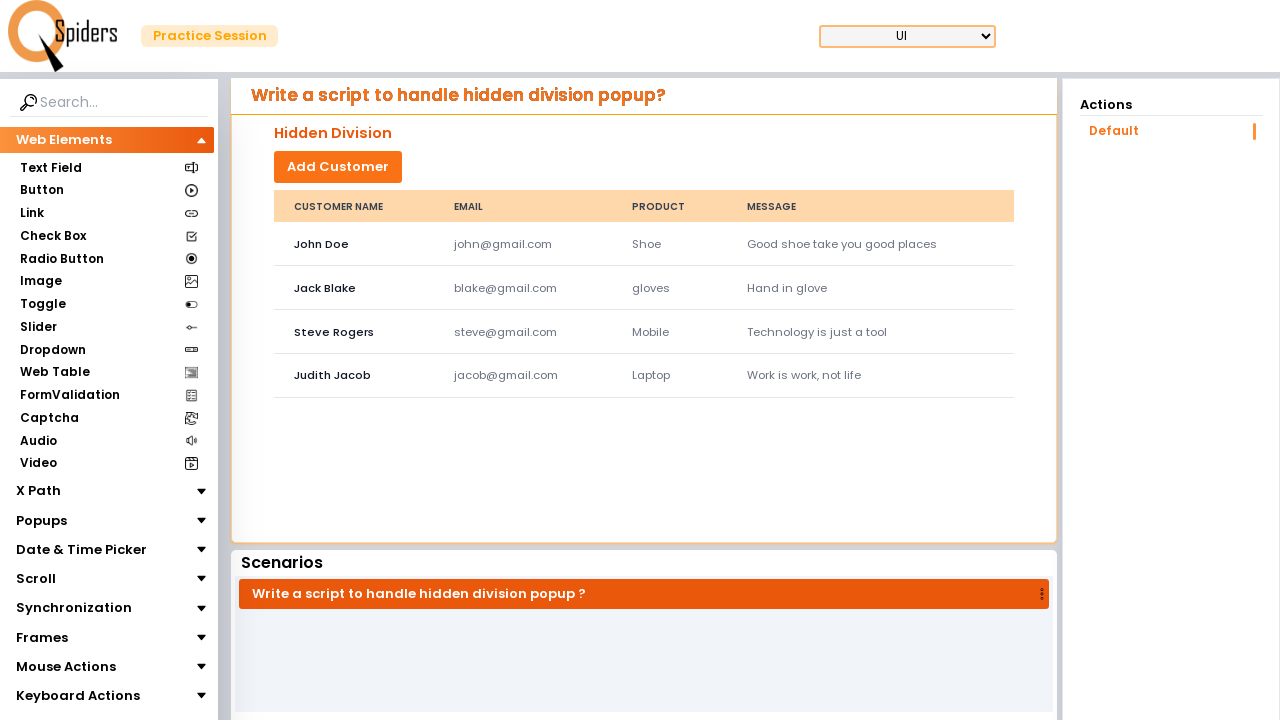

Clicked on the page body to interact with hidden division popup at (640, 360) on body
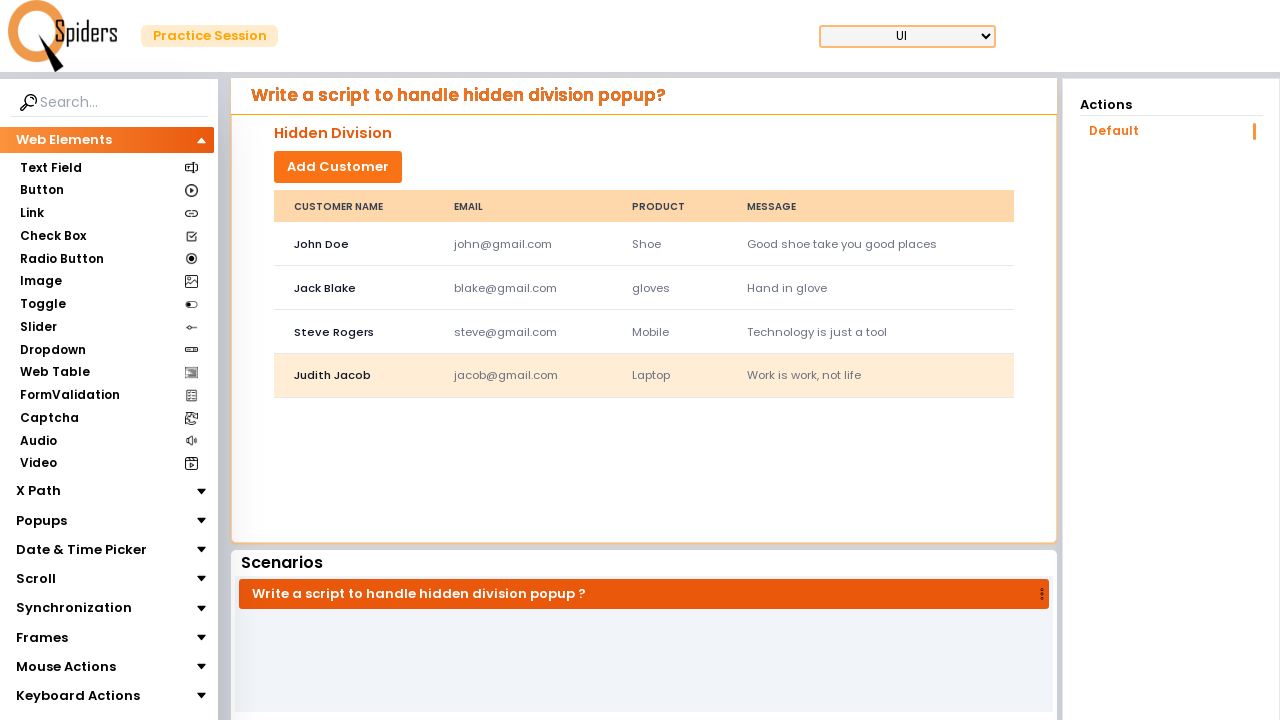

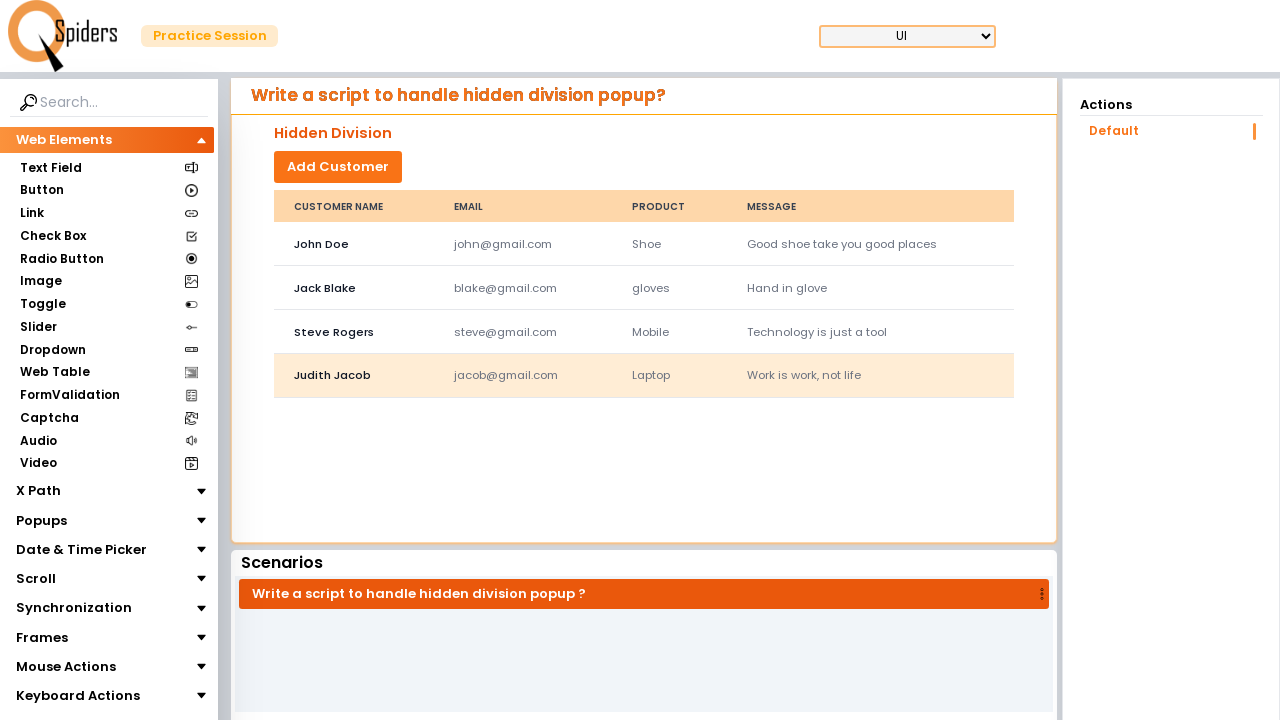